Tests navigation to the Test Cases page by clicking the Test Case link in the header navigation menu

Starting URL: https://www.automationexercise.com/

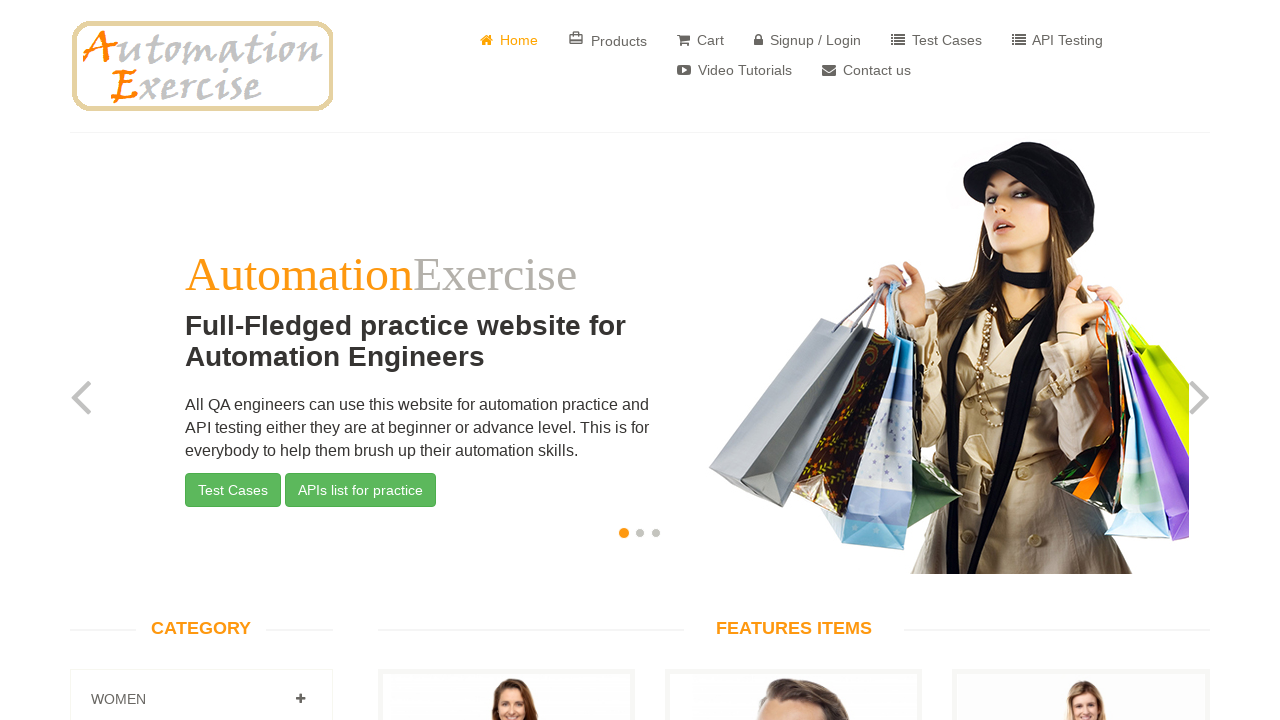

Test Cases link in header navigation is visible
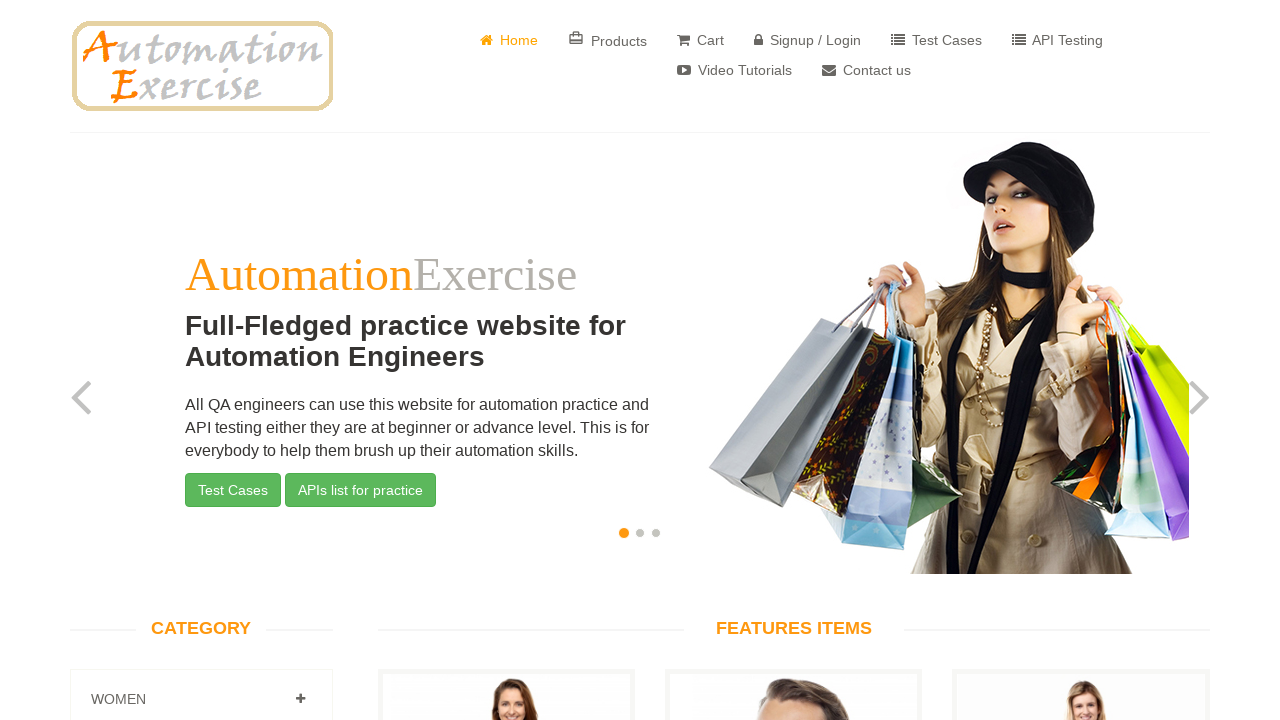

Clicked Test Cases link in header navigation menu at (936, 40) on #header > div > div > div > div.col-sm-8 > div > ul > li:nth-child(5) > a
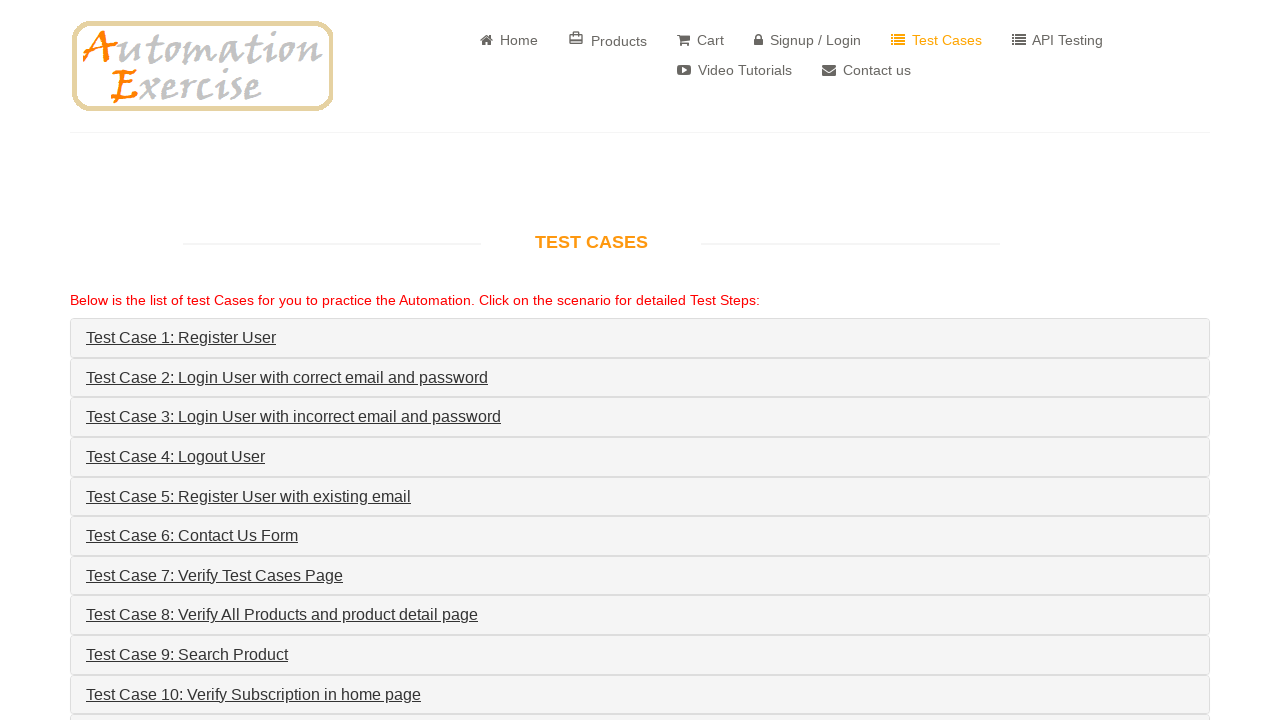

Test Cases page loaded successfully
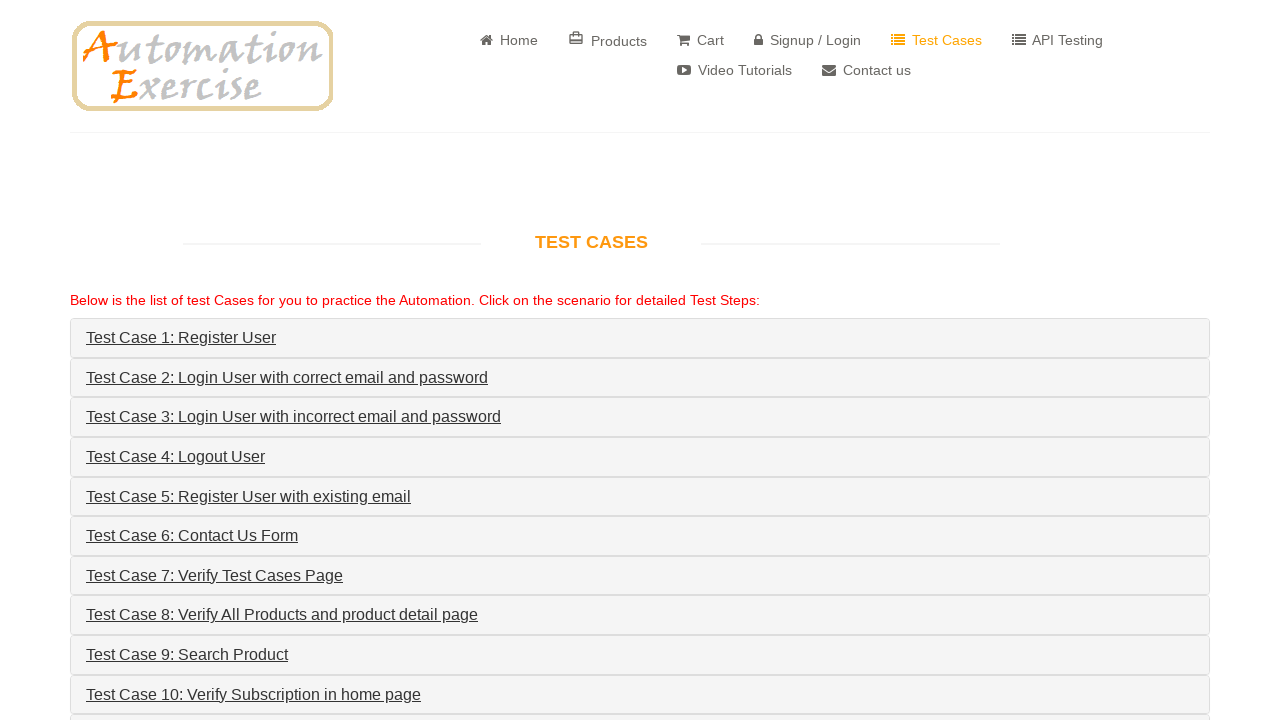

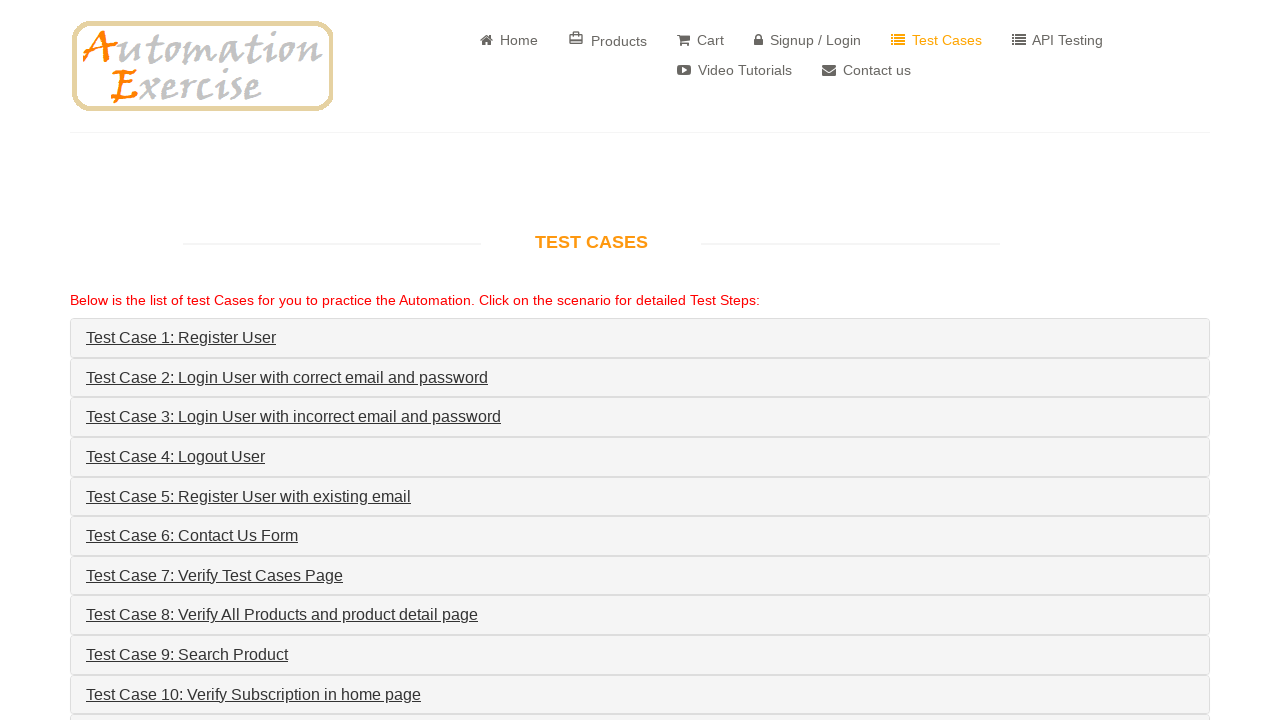